Tests starring a todo item by adding a todo and clicking its star button

Starting URL: https://devmountain.github.io/qa_todos/

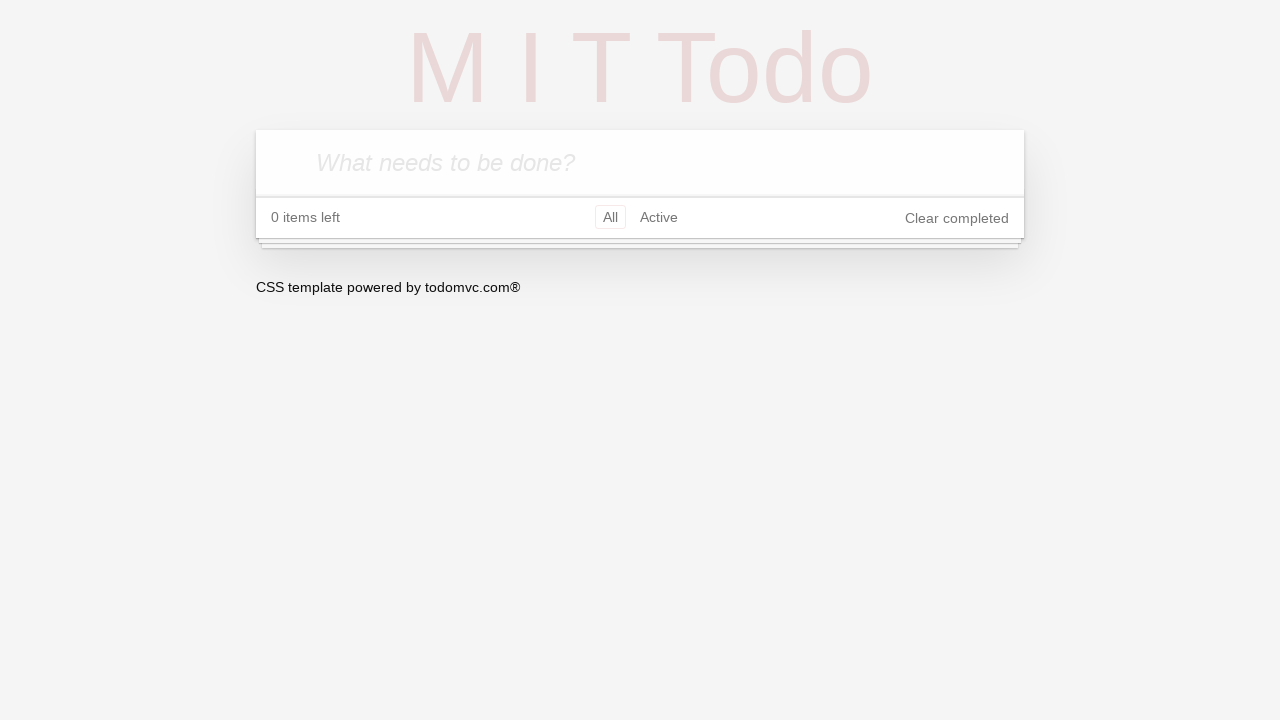

Waited for new todo input field to be available
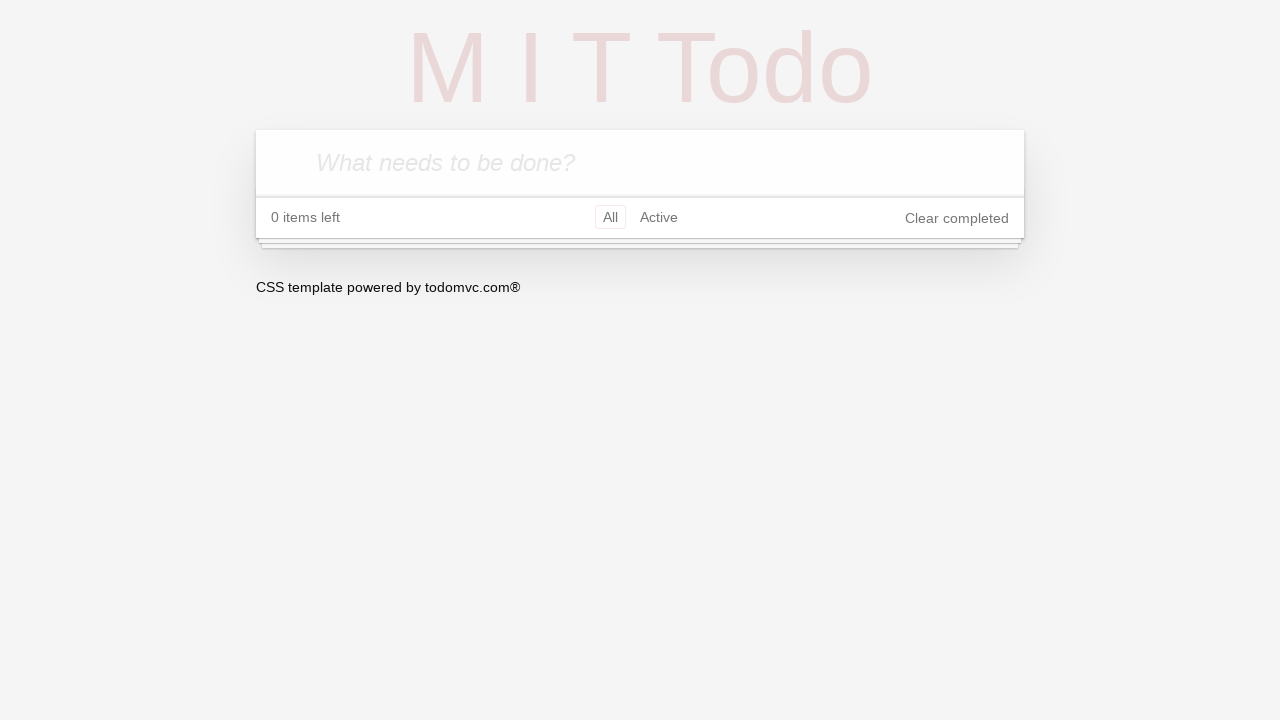

Filled new todo input with 'Test To-Do' on .new-todo
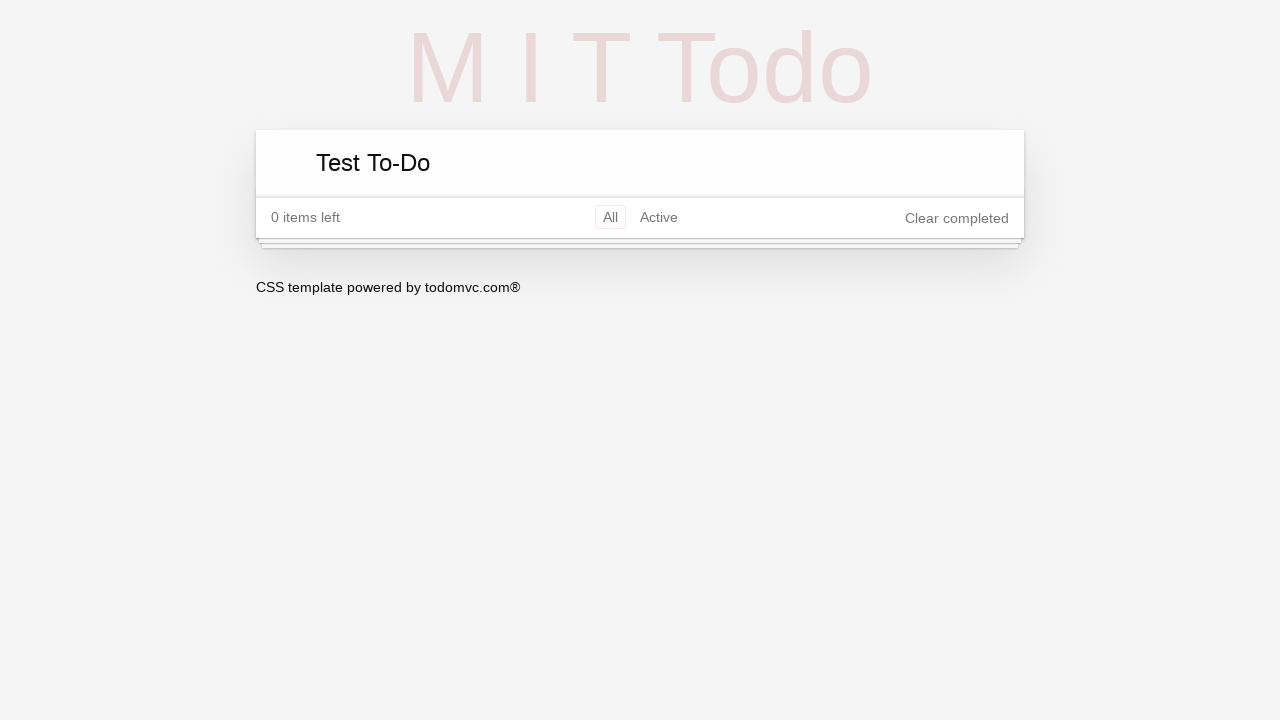

Pressed Enter to submit new todo item on .new-todo
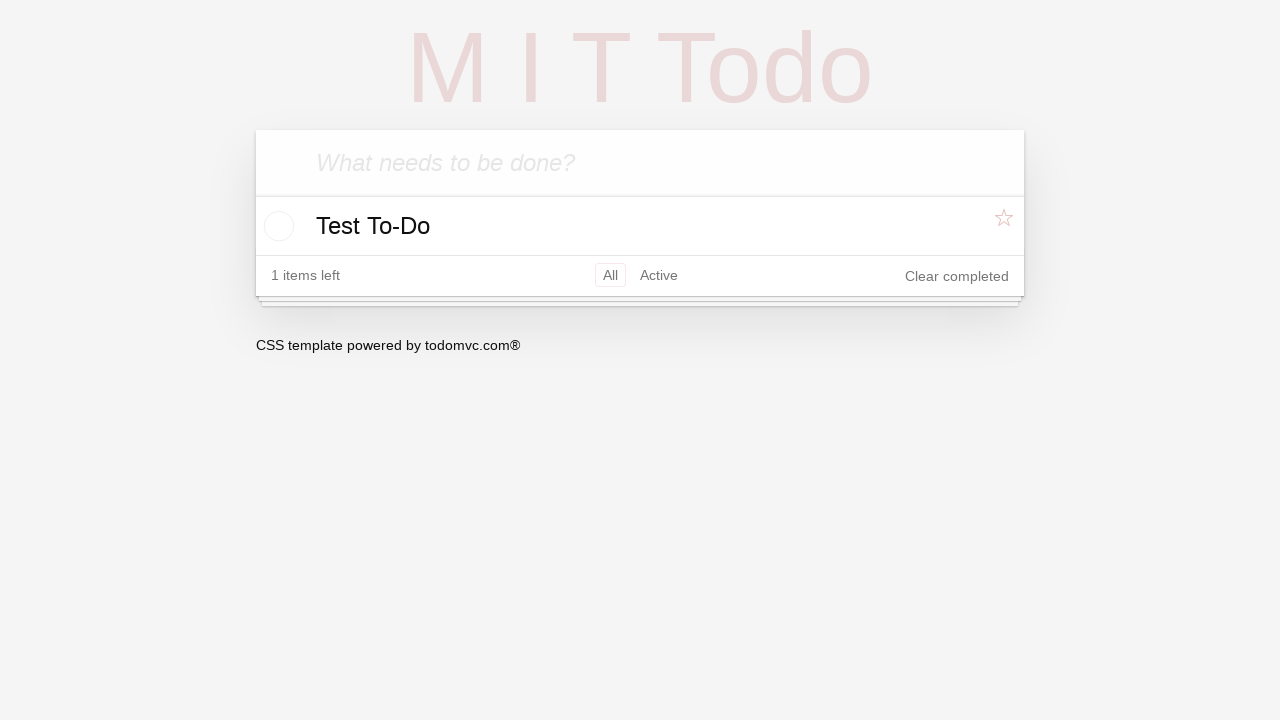

Waited for todo item to appear in the list
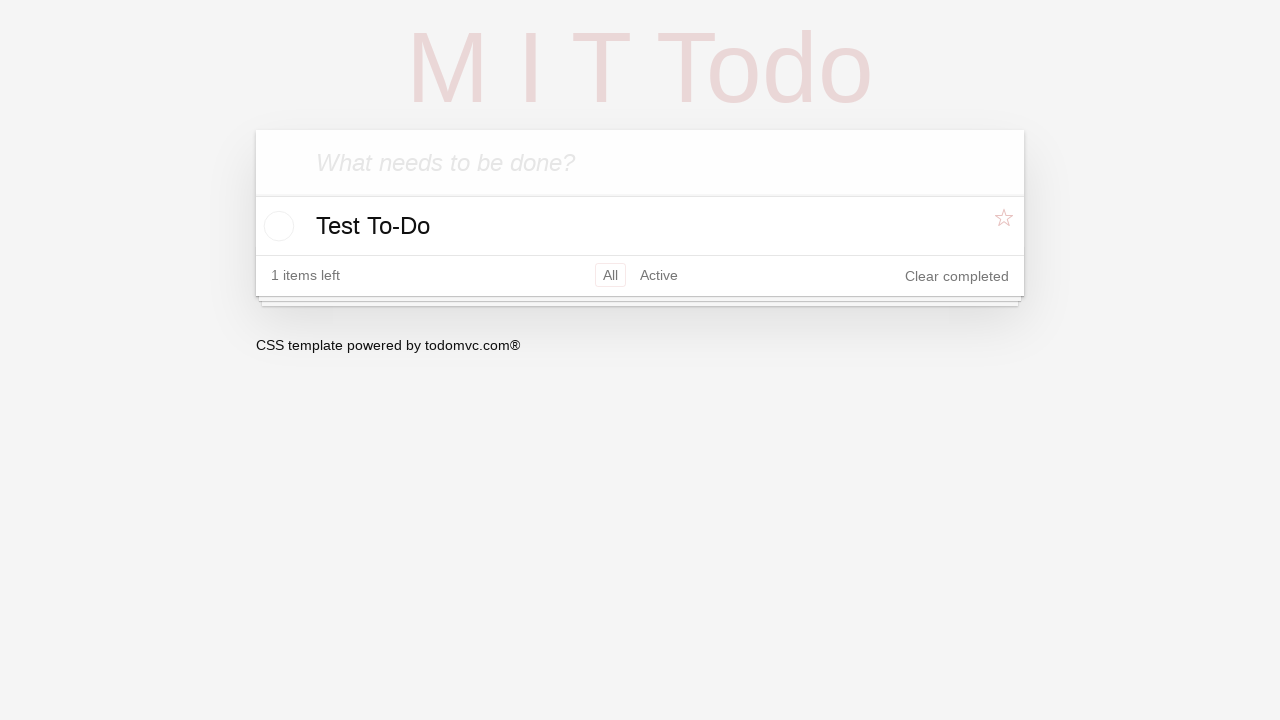

Clicked the star button to mark todo item as starred at (1006, 225) on li.todo .star
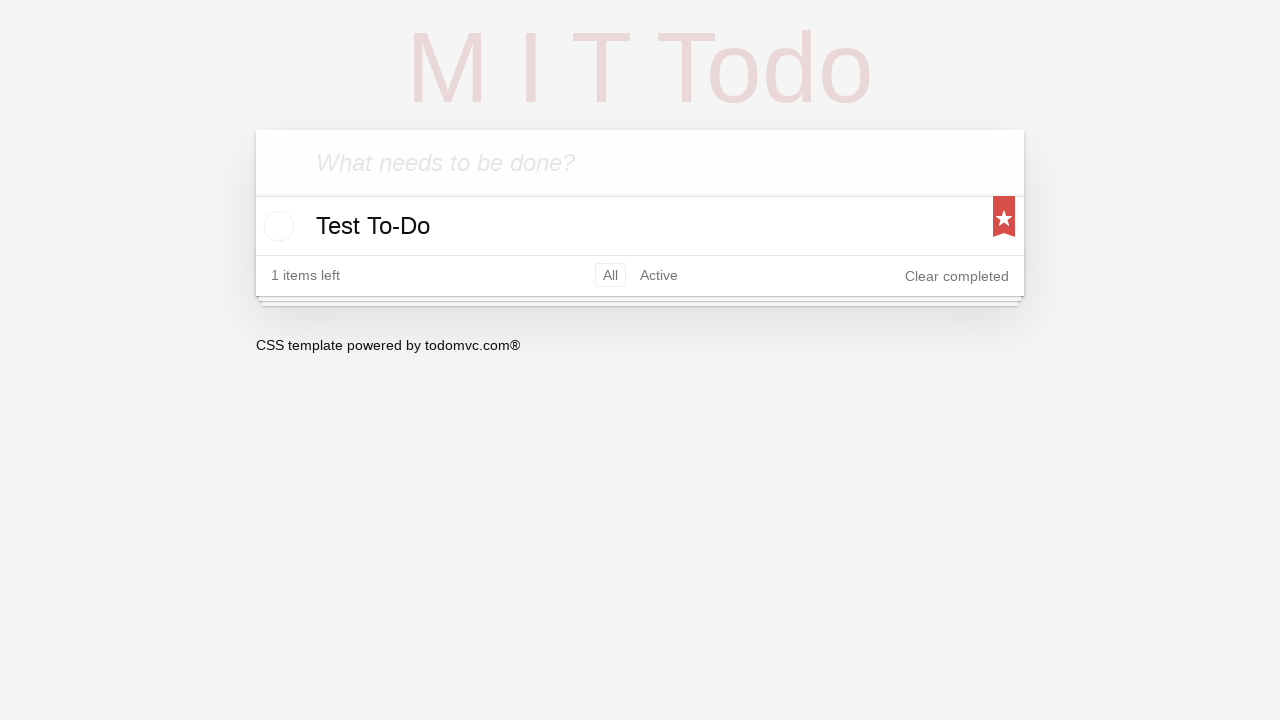

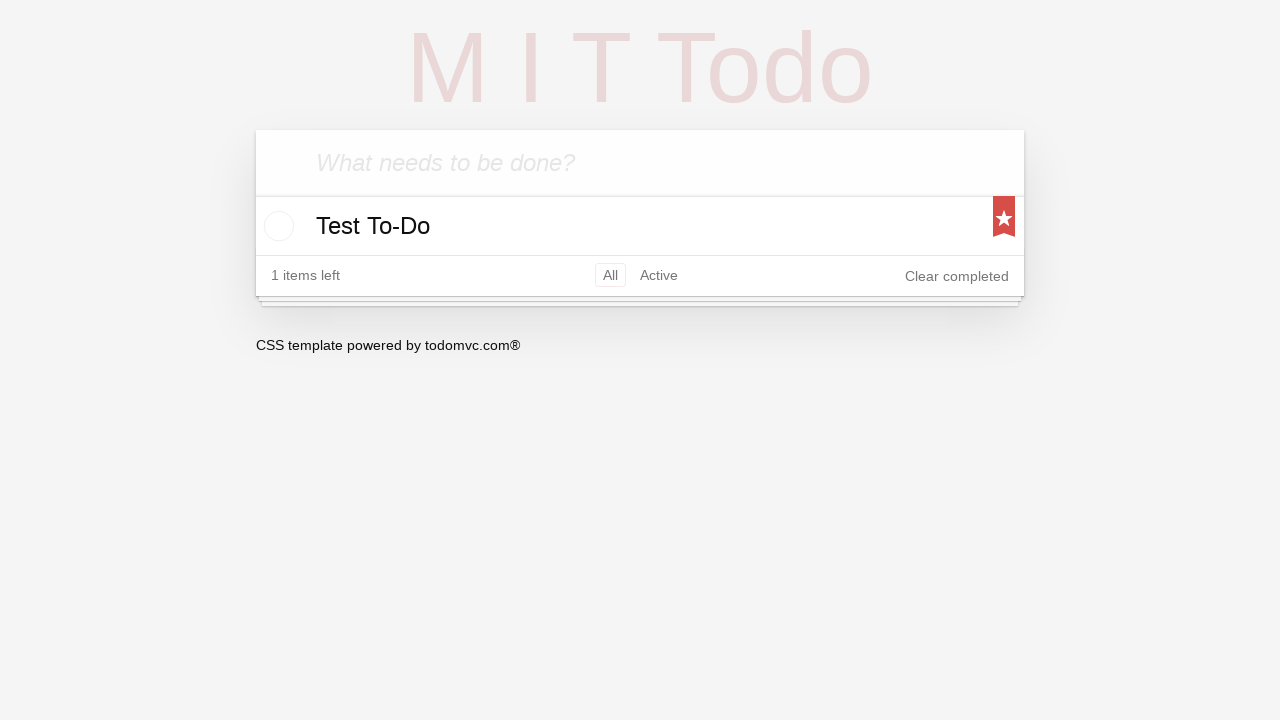